Tests the search functionality on SeleniumBase documentation by typing "GUI Commander" in the search field, clicking on a matching result, and verifying the page title contains the expected text.

Starting URL: https://seleniumbase.io/help_docs/install/

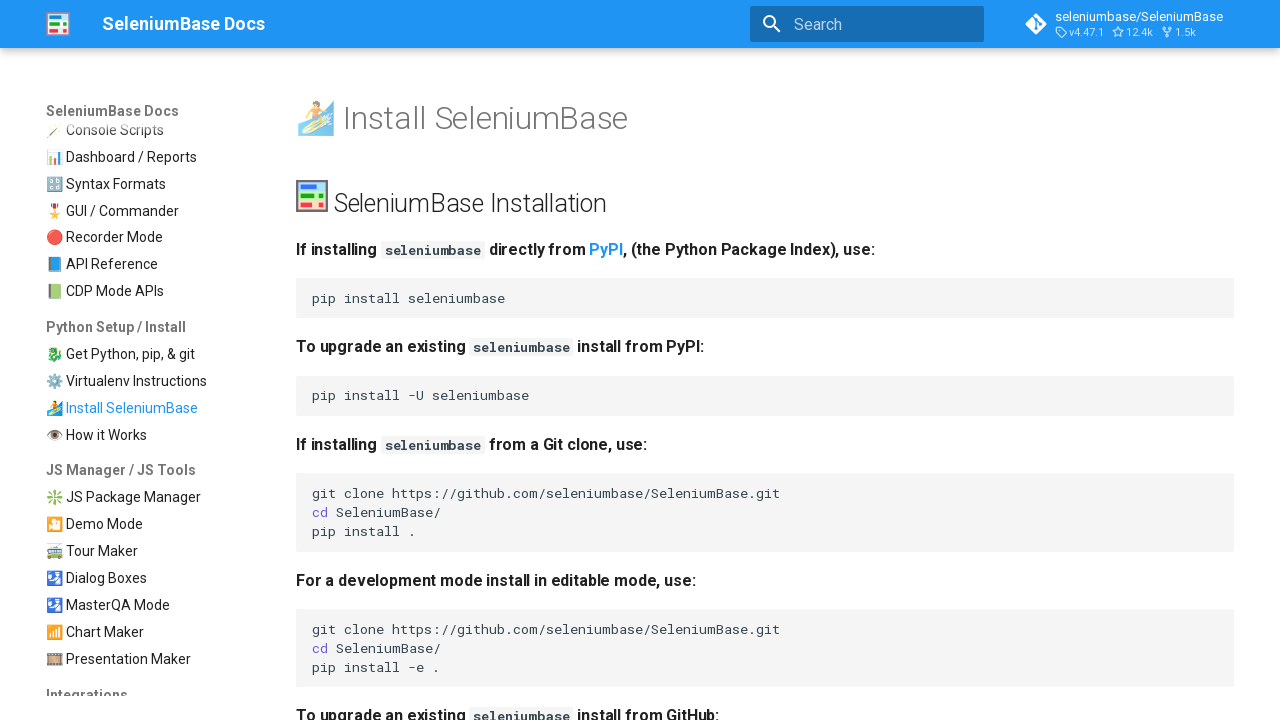

Filled search field with 'GUI Commander' on input[aria-label="Search"]
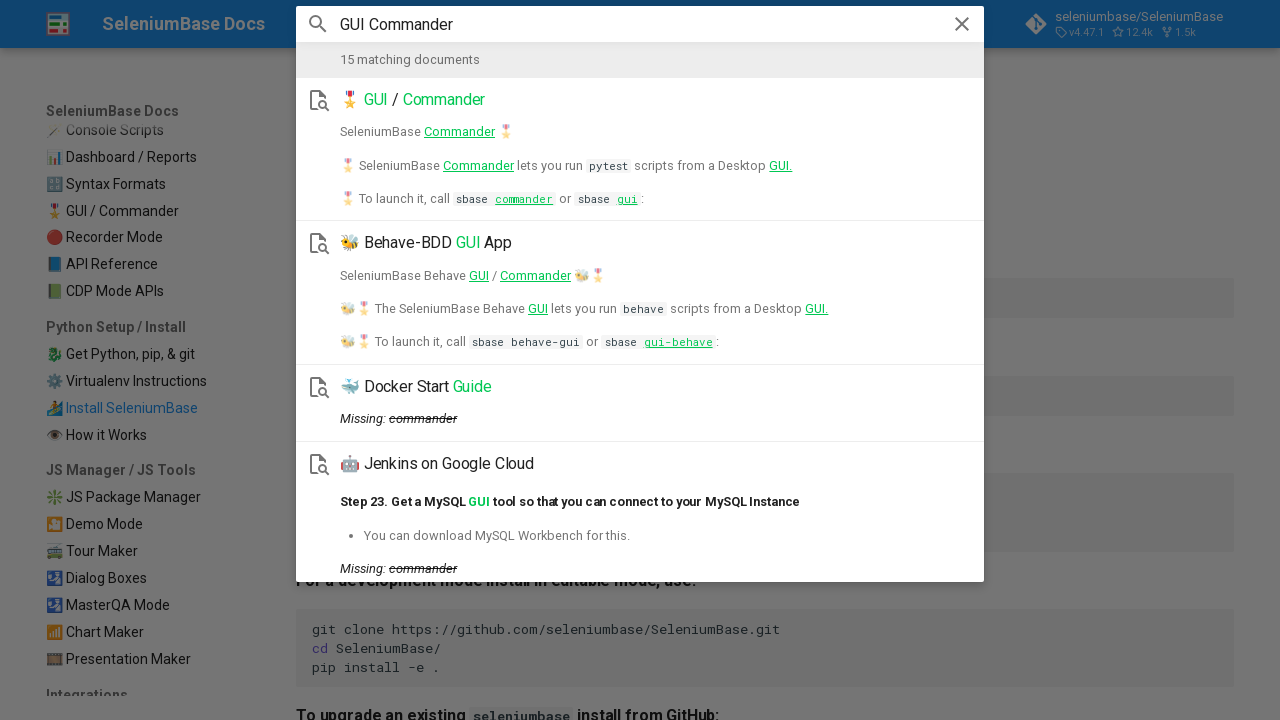

Clicked on search result containing 'Commander' at (444, 100) on mark:has-text("Commander")
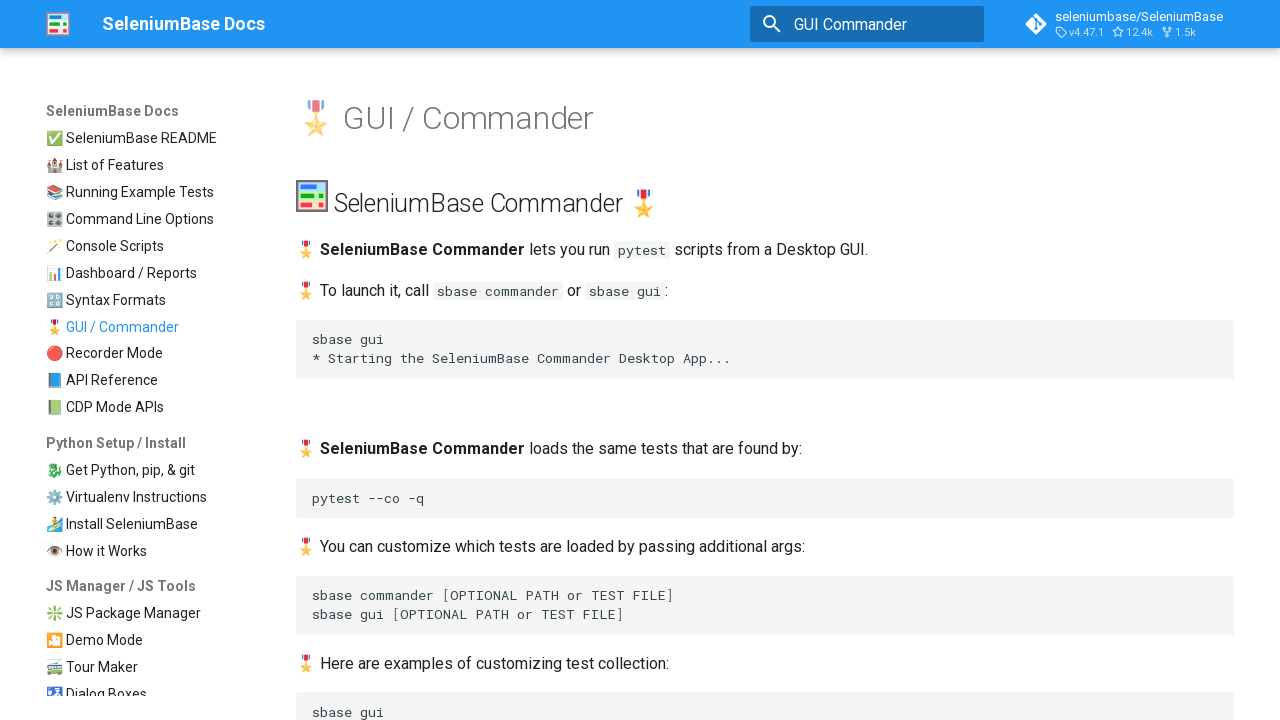

Page loaded with domcontentloaded state
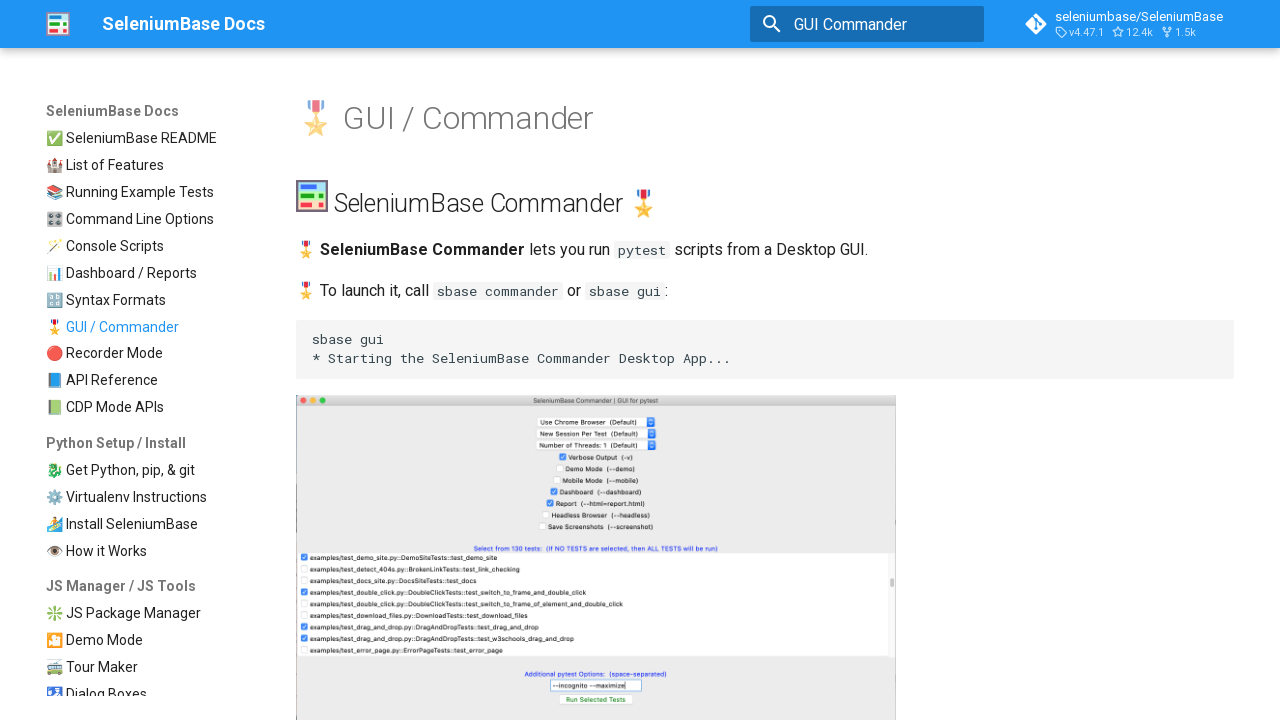

Verified page title contains 'GUI / Commander'
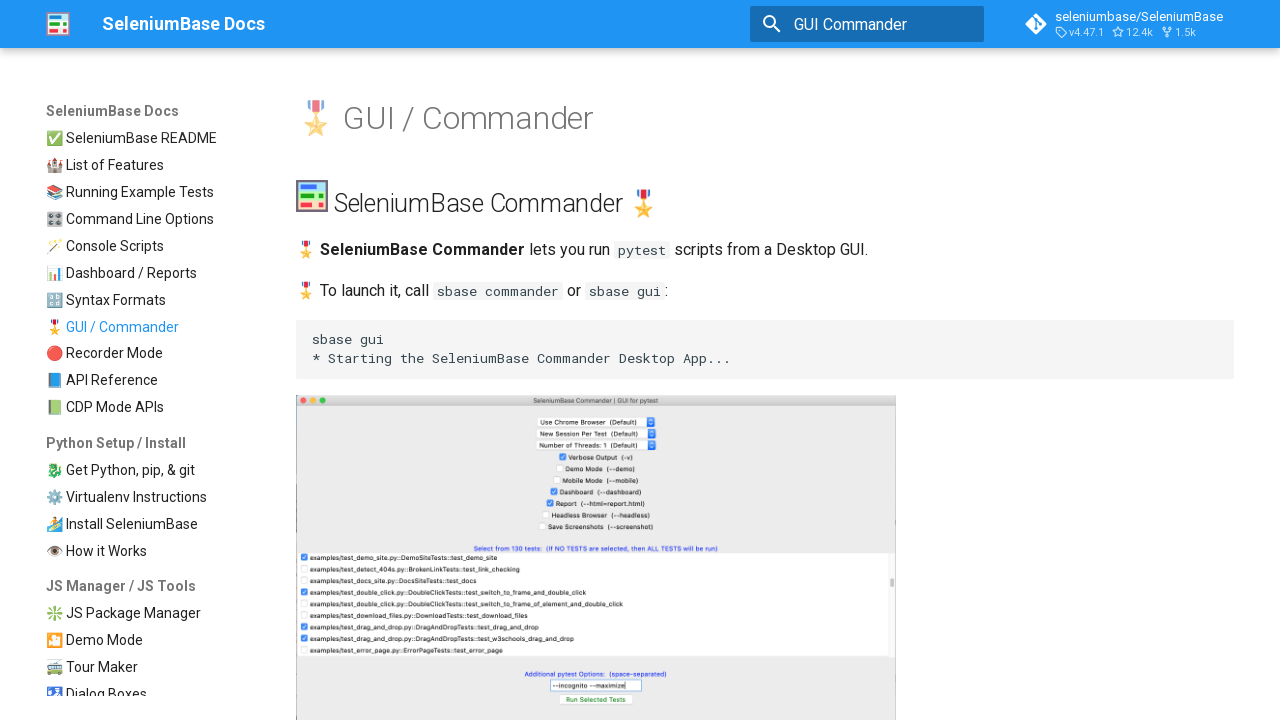

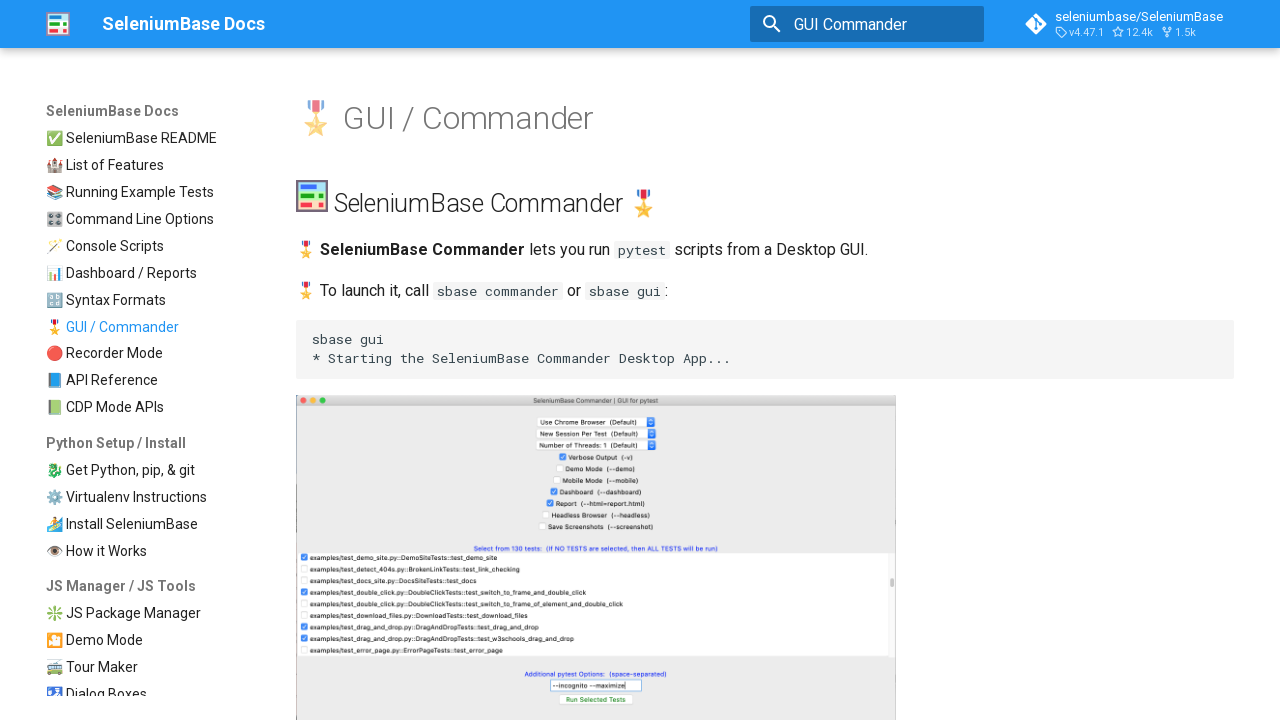